Tests account registration flow by navigating to registration page, filling in user details, and submitting the registration form

Starting URL: https://parabank.parasoft.com/parabank/index.htm

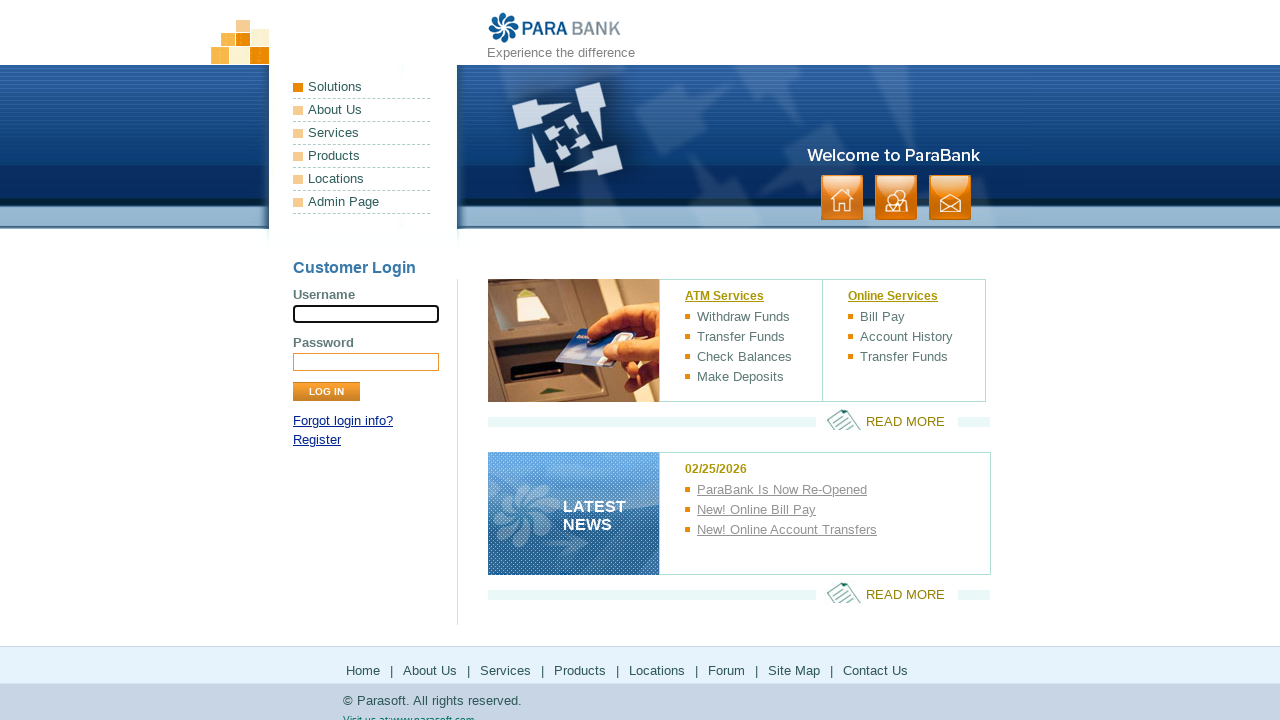

Clicked on Register button to navigate to registration page at (317, 440) on xpath=//a[contains(@href, 'register')]
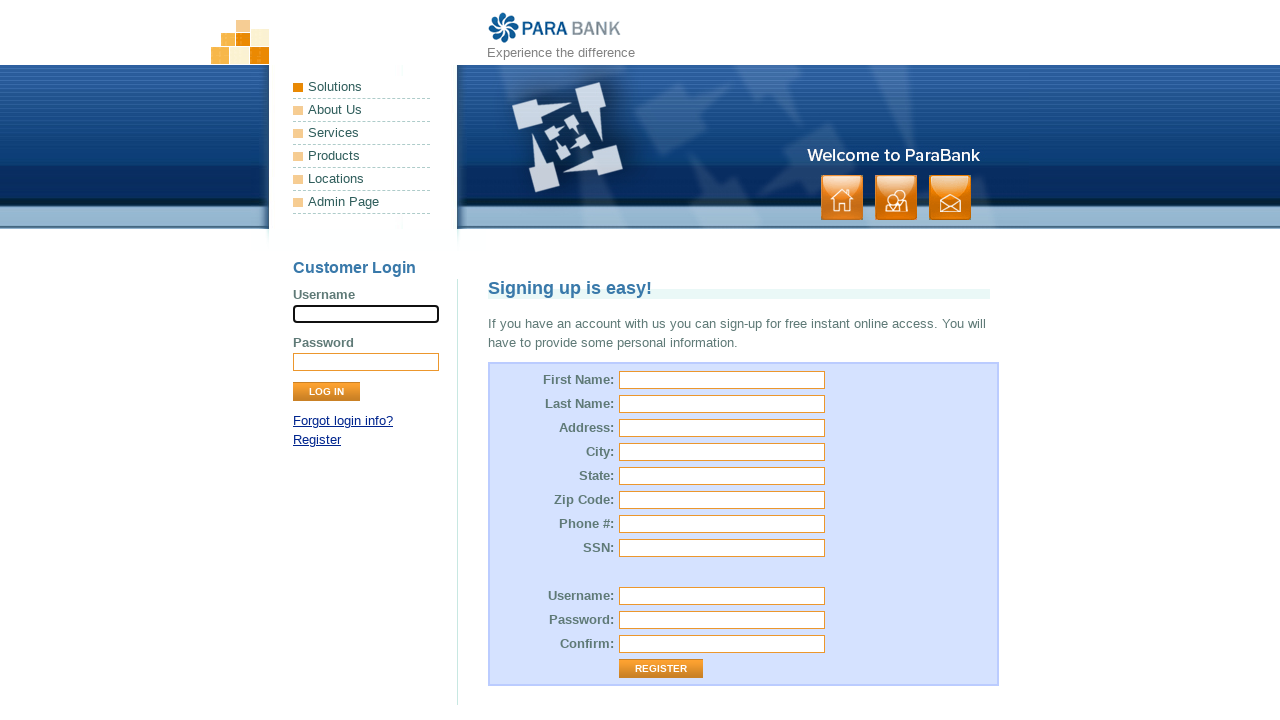

Filled in first name field with 'Vanitha' on #customer\.firstName
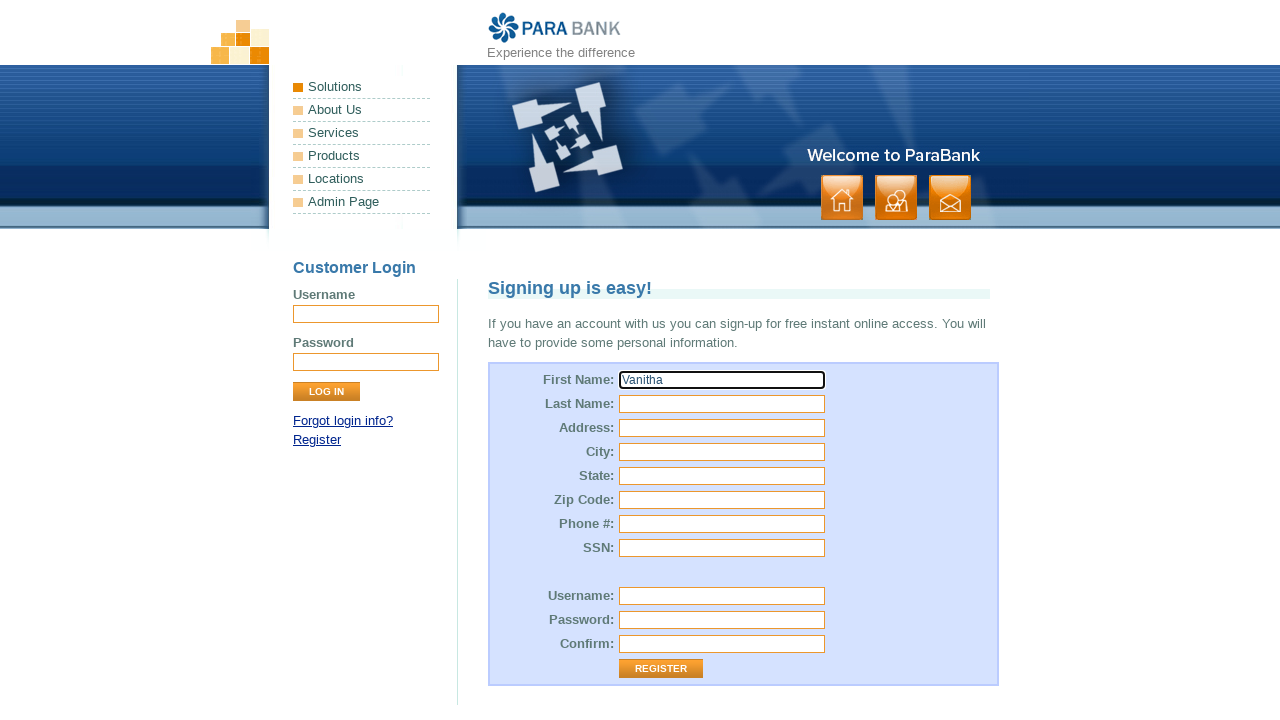

Filled in last name field with 'G' on #customer\.lastName
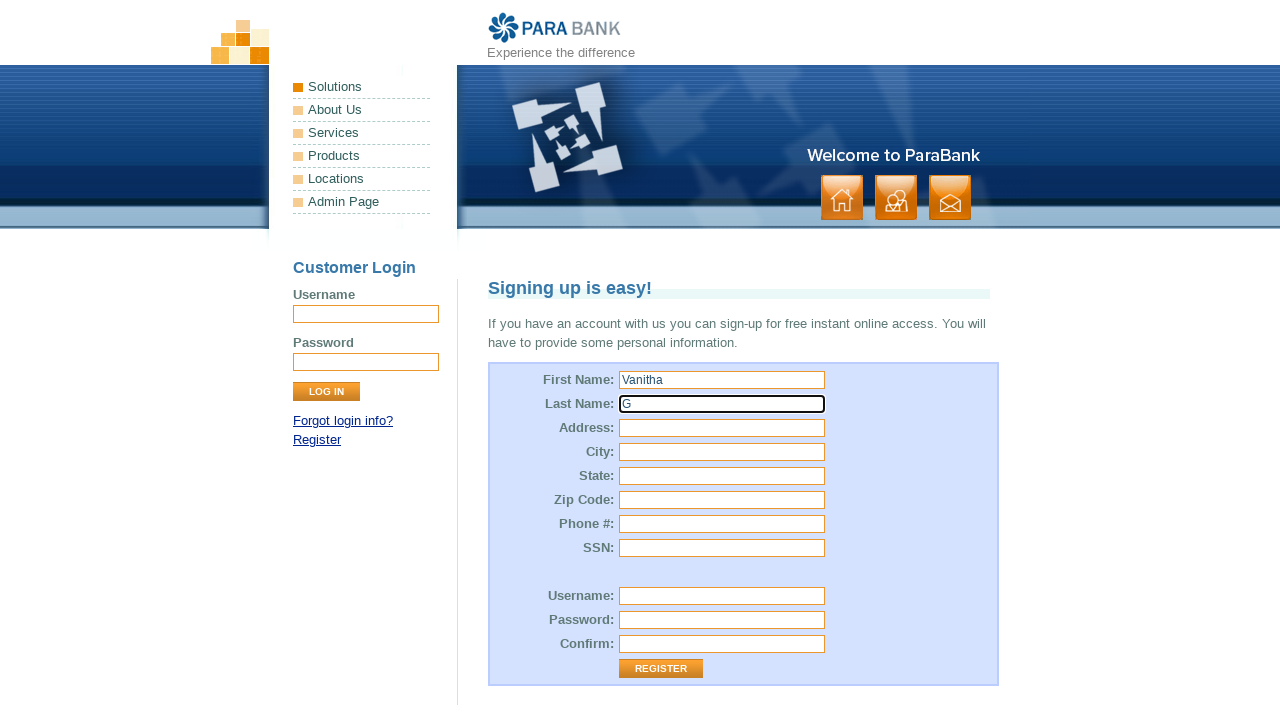

Filled in street address field with 'Kaviri Flat' on #customer\.address\.street
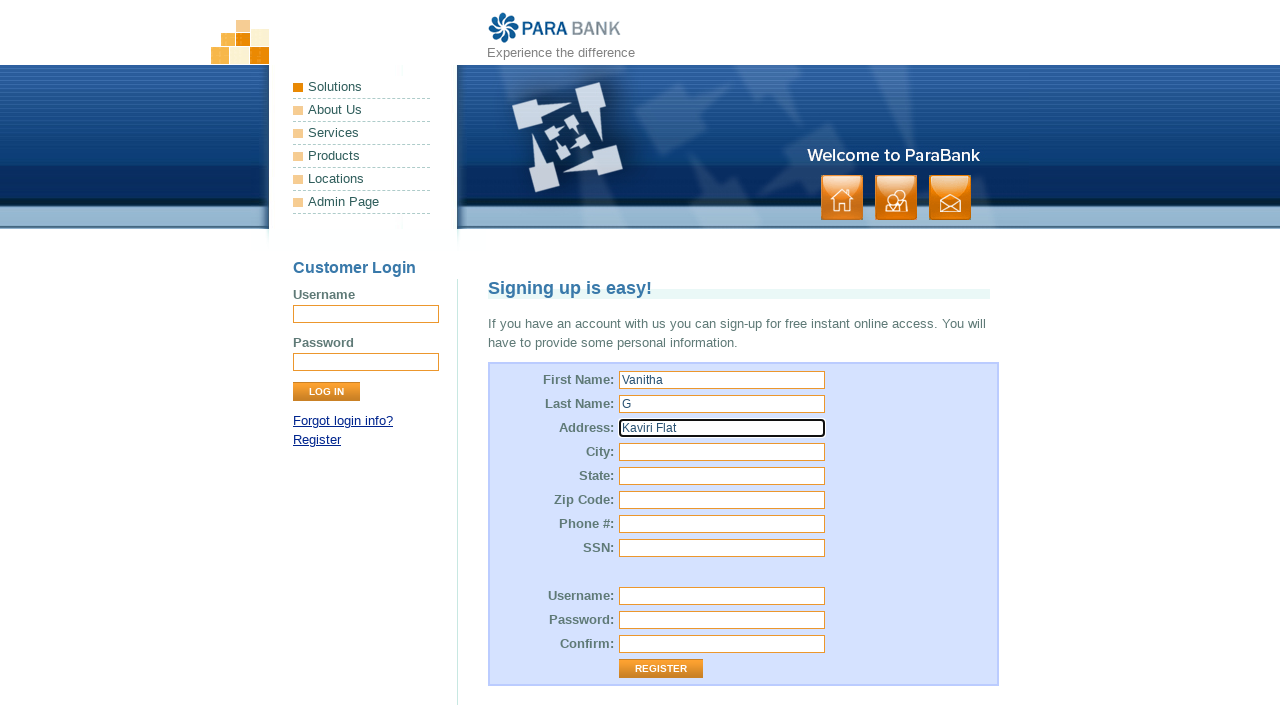

Filled in city field with 'Chennai' on #customer\.address\.city
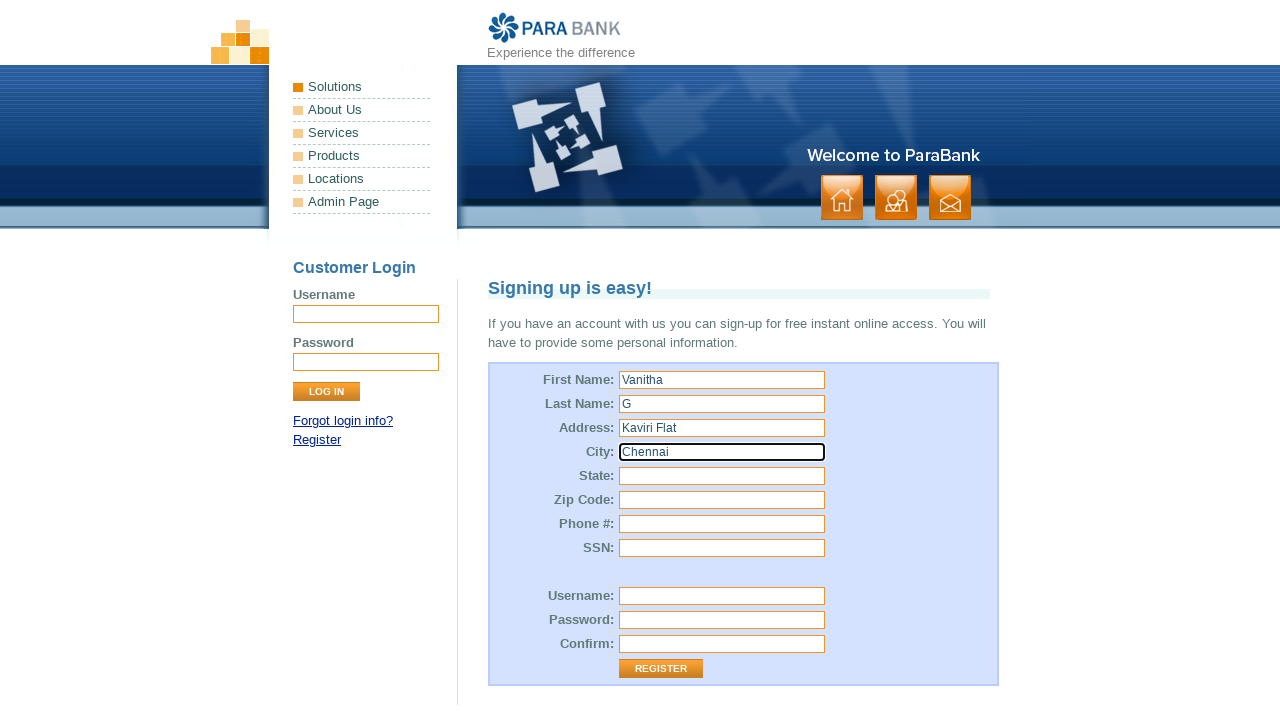

Filled in state field with 'Tamil Nadu' on #customer\.address\.state
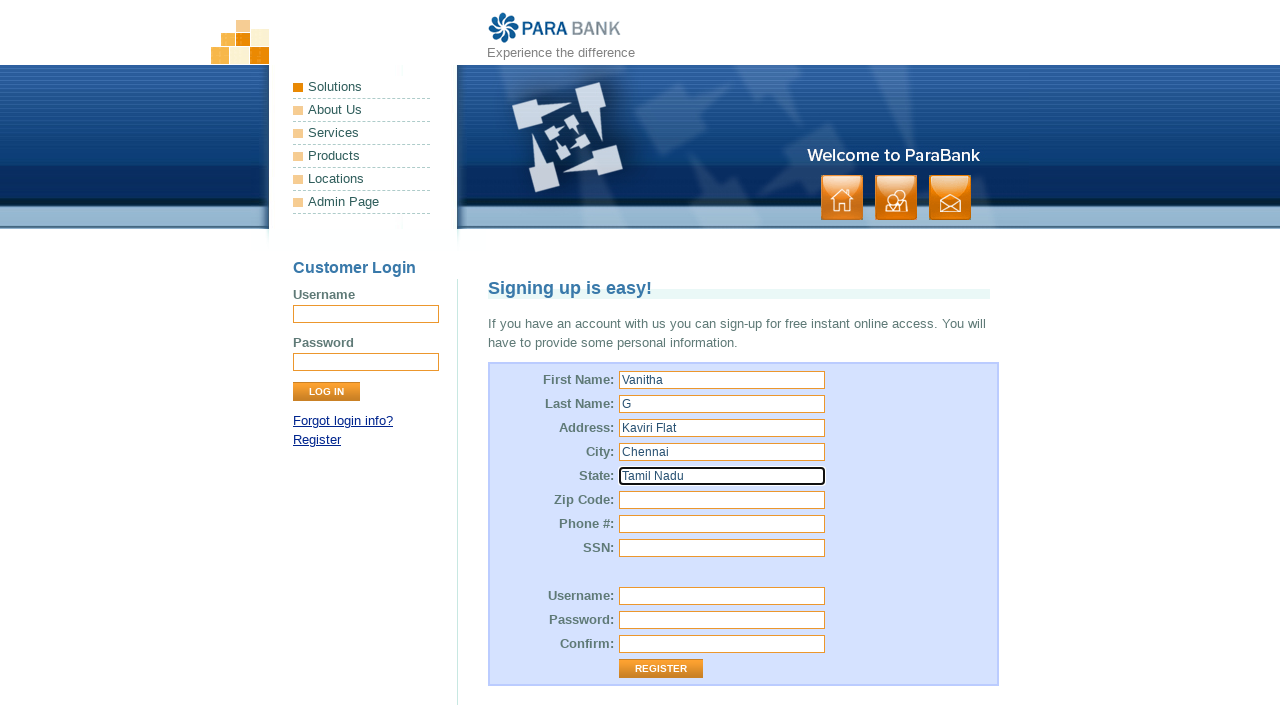

Filled in zip code field with '600025' on #customer\.address\.zipCode
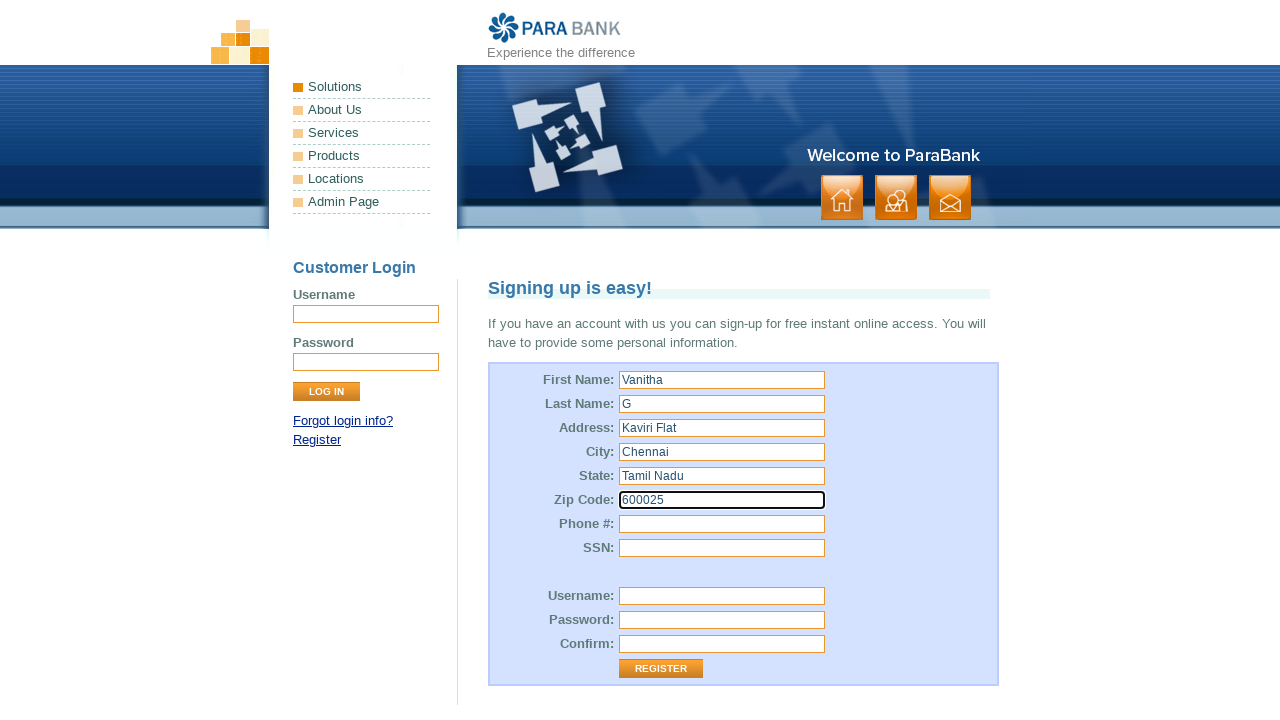

Filled in phone number field with '9791020258' on #customer\.phoneNumber
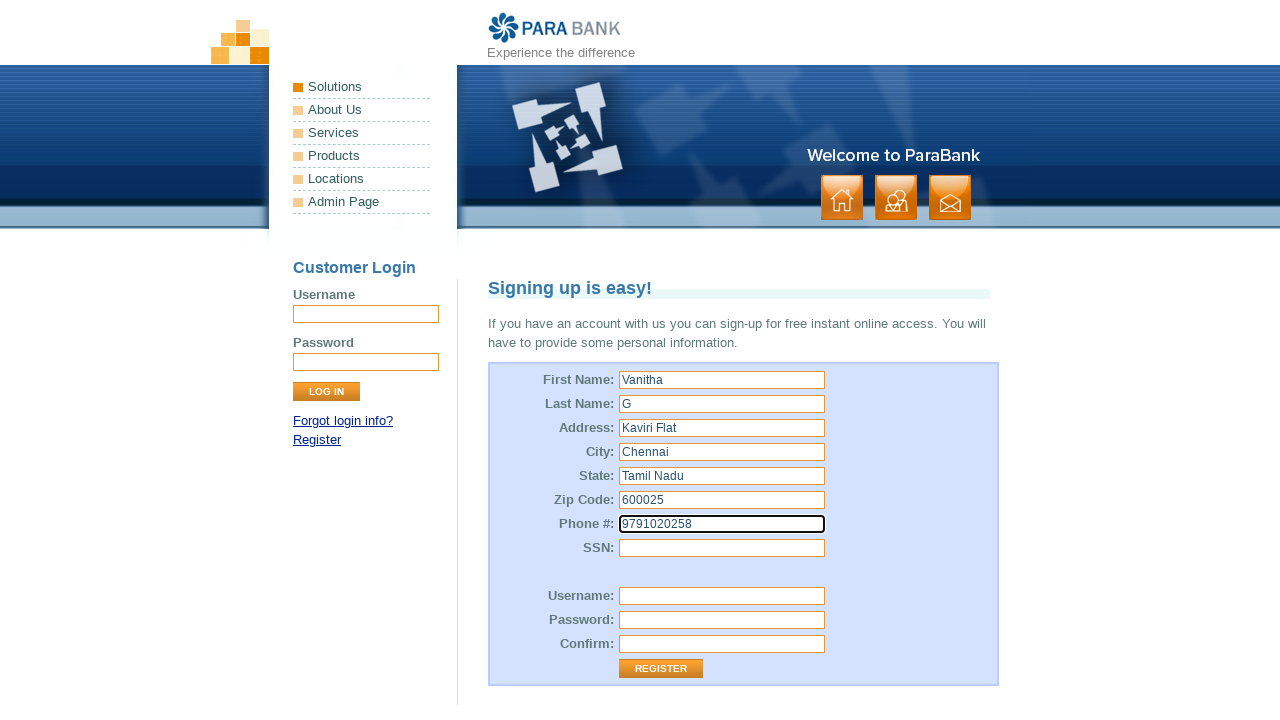

Filled in SSN field with '030 72 7381' on #customer\.ssn
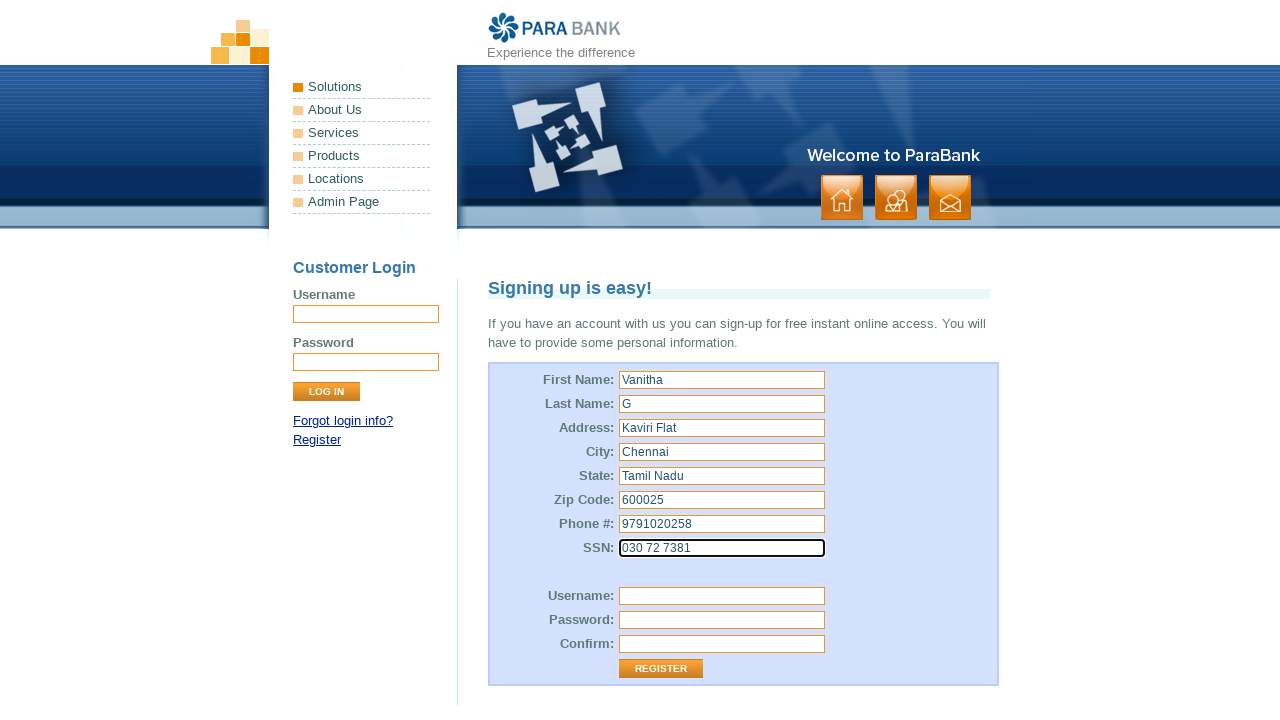

Filled in username field with 'VanithaG' on #customer\.username
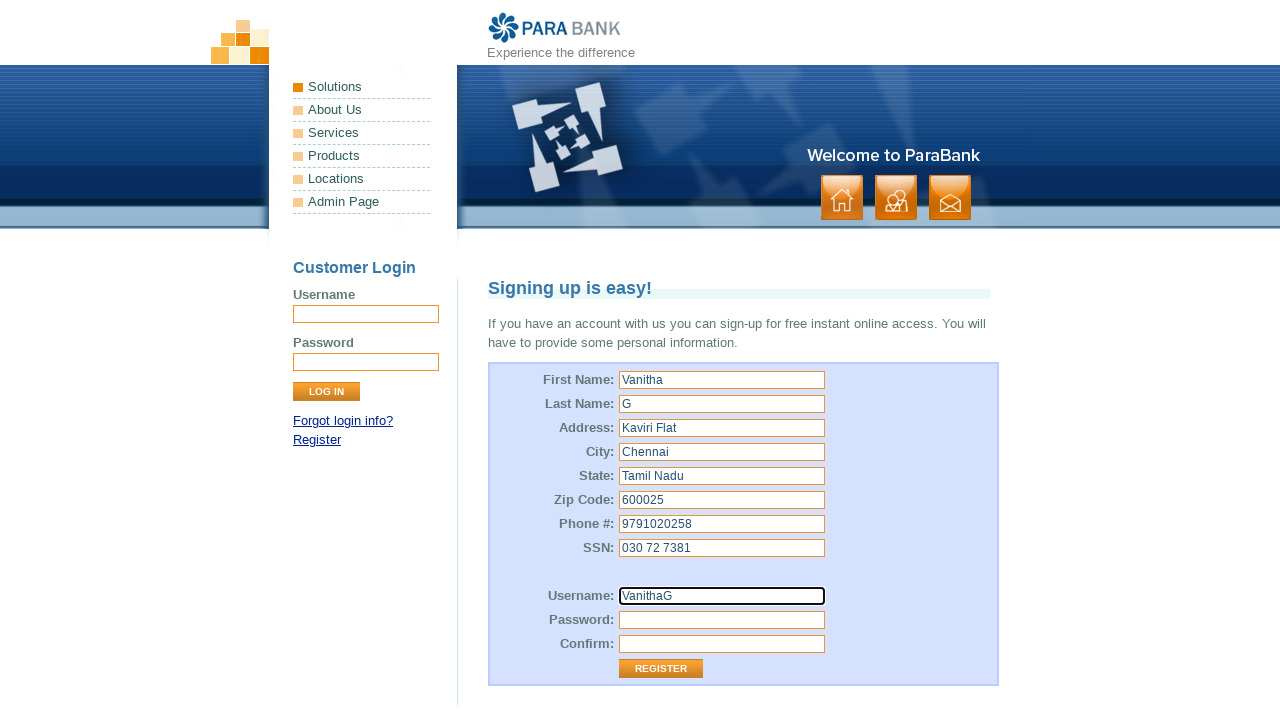

Filled in password field with 'Vanitha@98' on #customer\.password
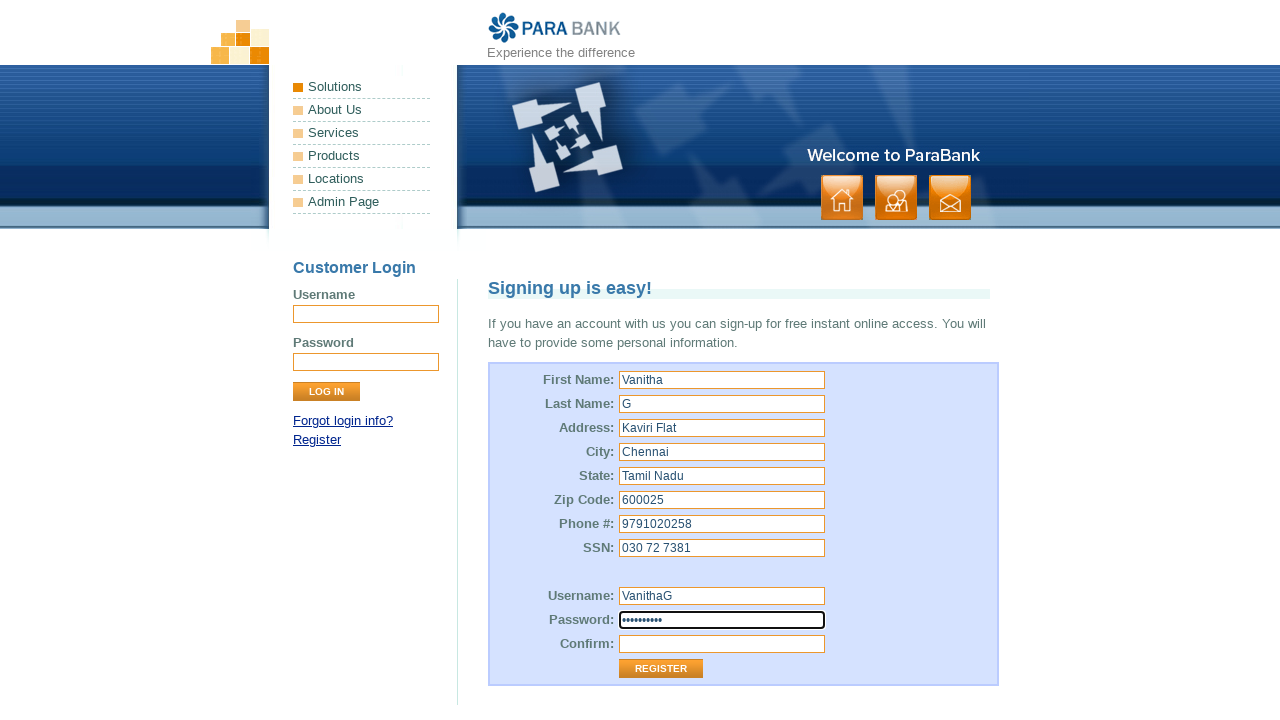

Filled in confirm password field with 'Vanitha@98' on #repeatedPassword
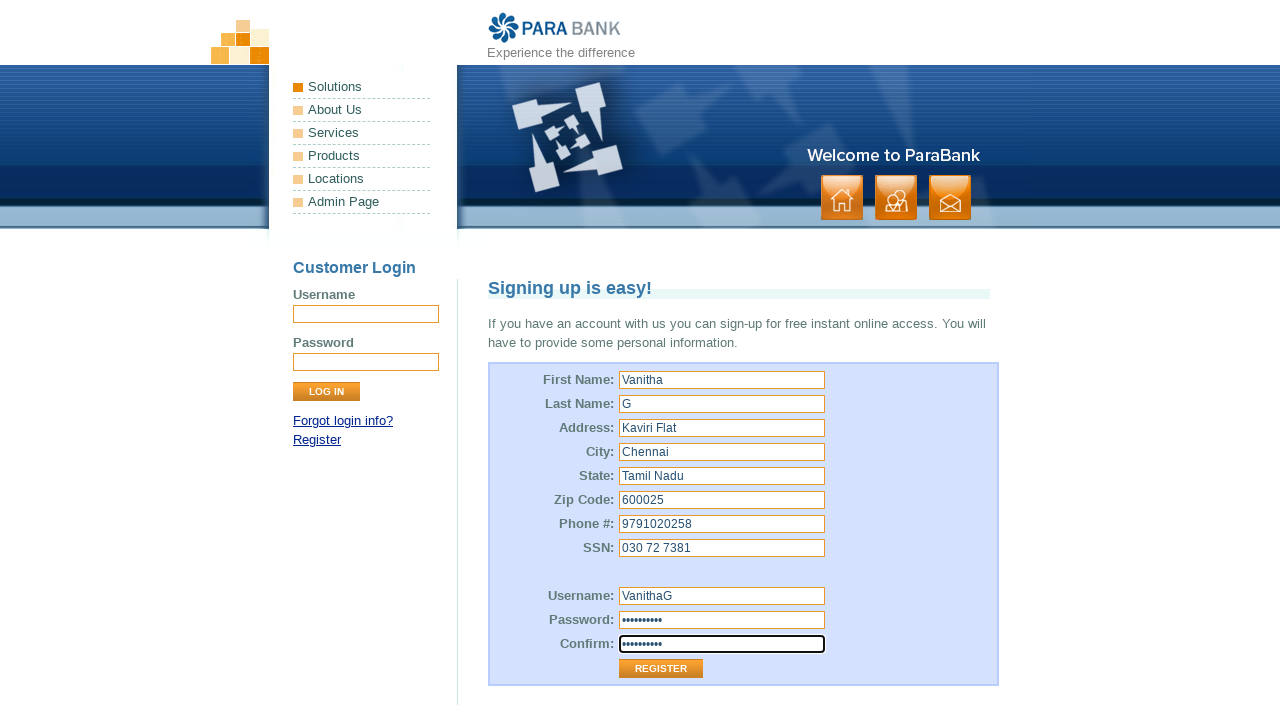

Clicked Register button to submit the account registration form at (661, 669) on input[value='Register']
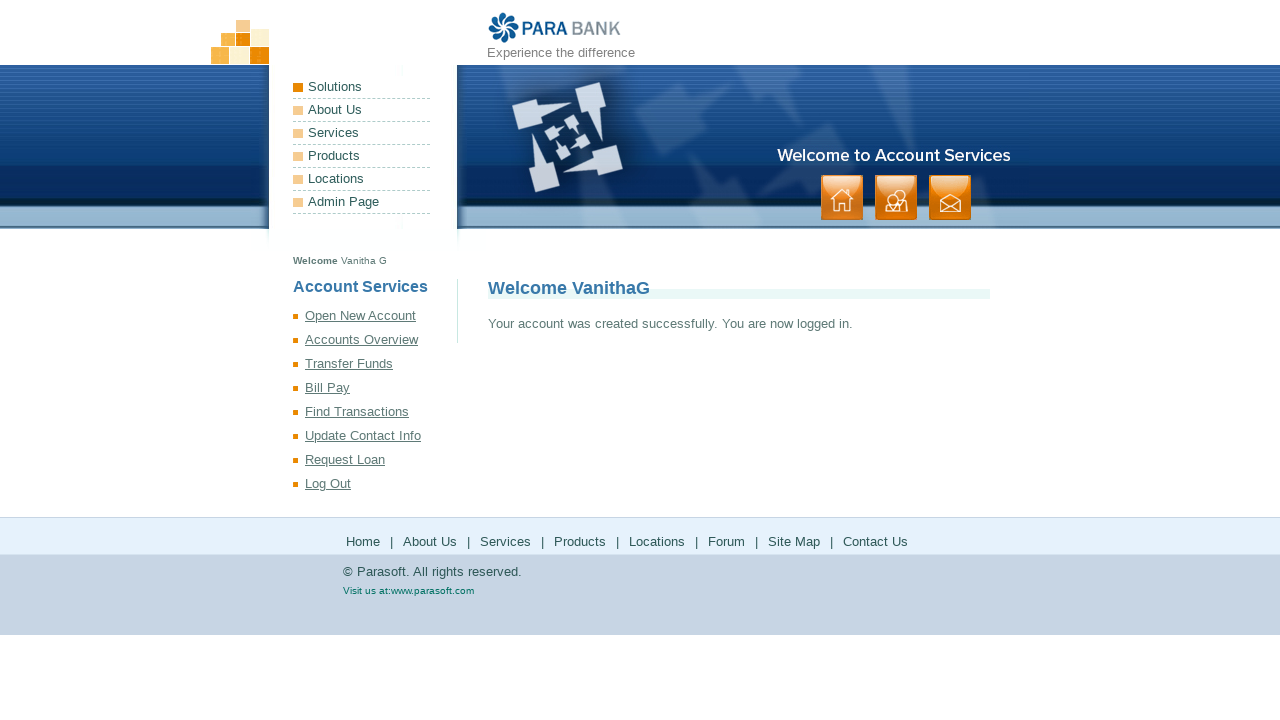

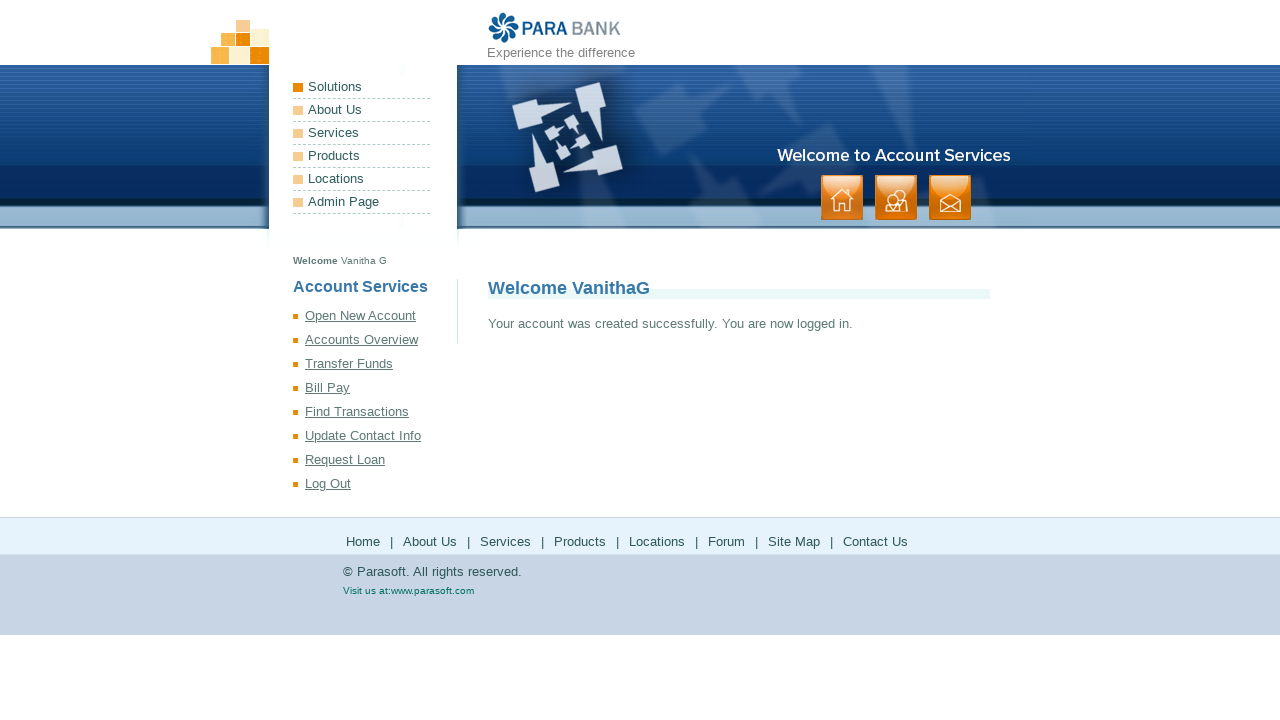